Tests un-marking items as complete by unchecking their checkboxes

Starting URL: https://demo.playwright.dev/todomvc

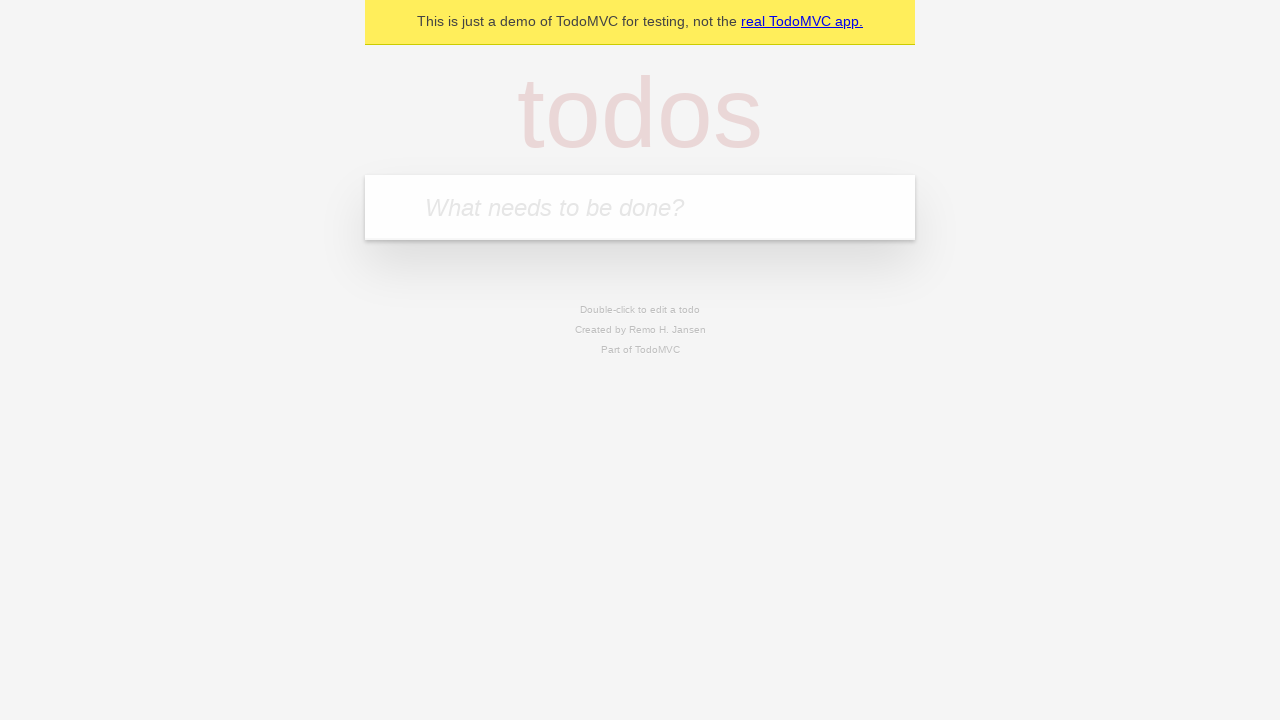

Filled todo input with 'buy some cheese' on internal:attr=[placeholder="What needs to be done?"i]
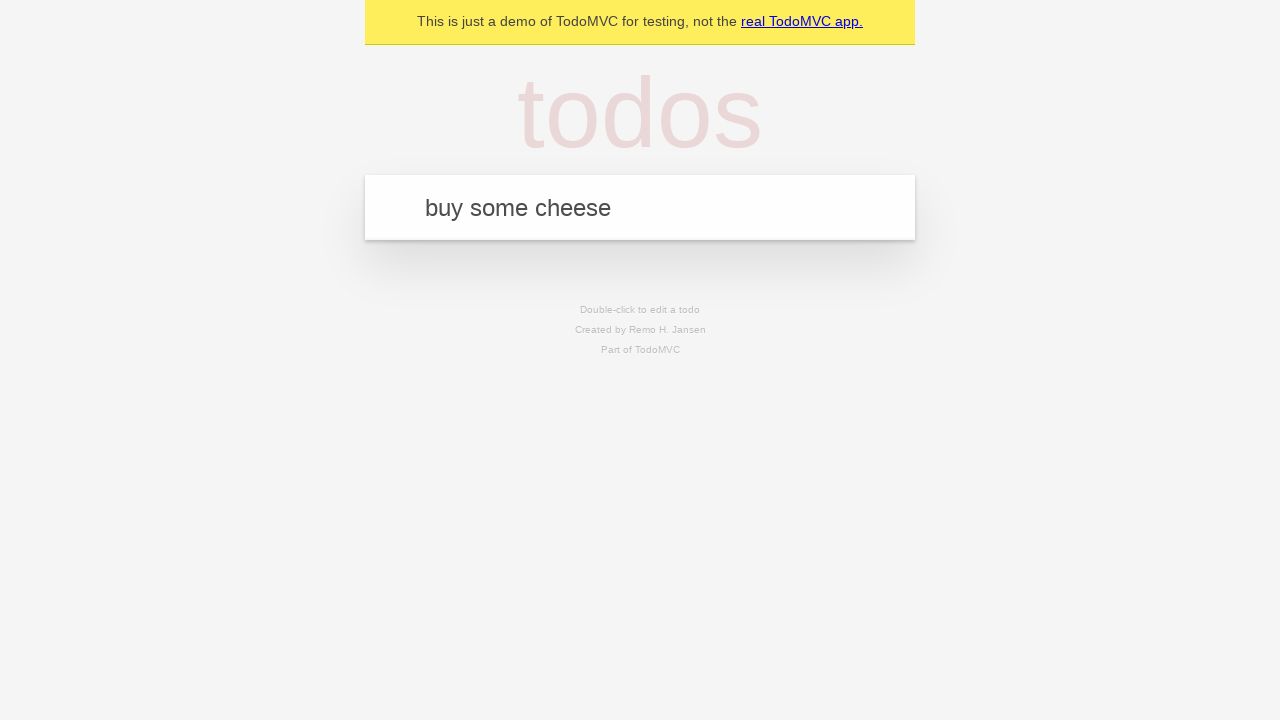

Pressed Enter to create first todo item on internal:attr=[placeholder="What needs to be done?"i]
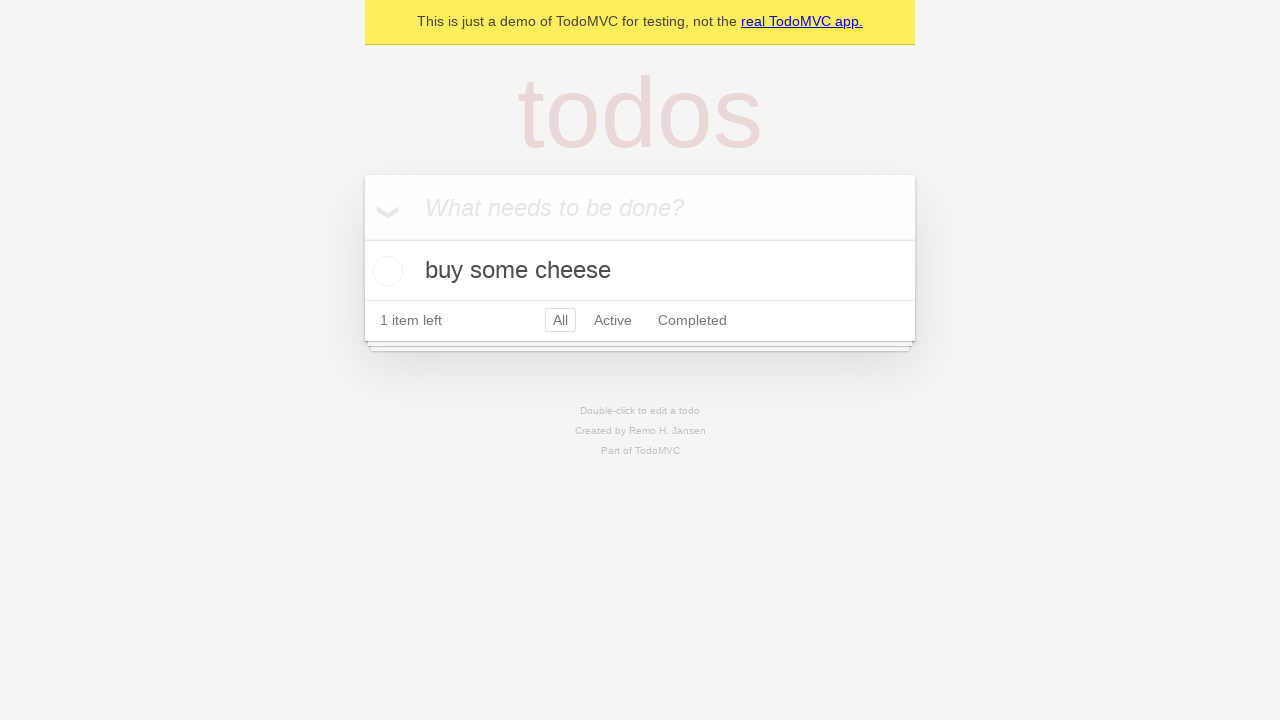

Filled todo input with 'feed the cat' on internal:attr=[placeholder="What needs to be done?"i]
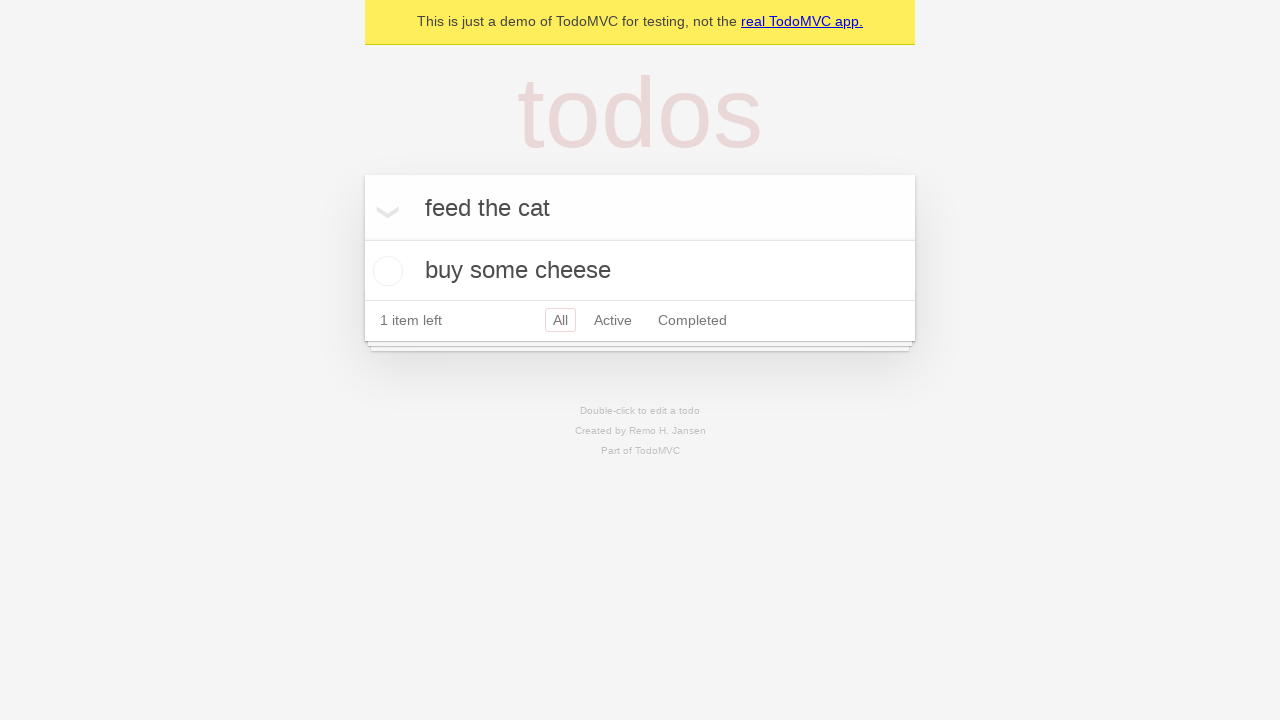

Pressed Enter to create second todo item on internal:attr=[placeholder="What needs to be done?"i]
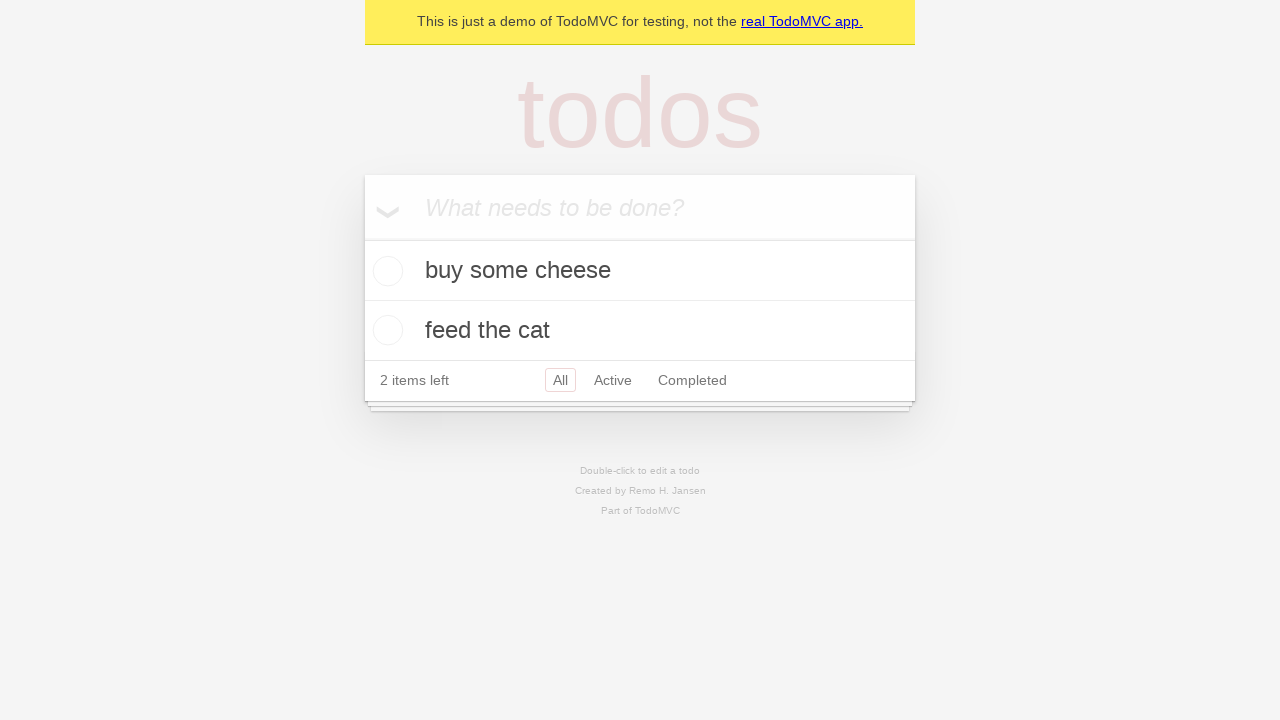

Waited for both todo items to be created
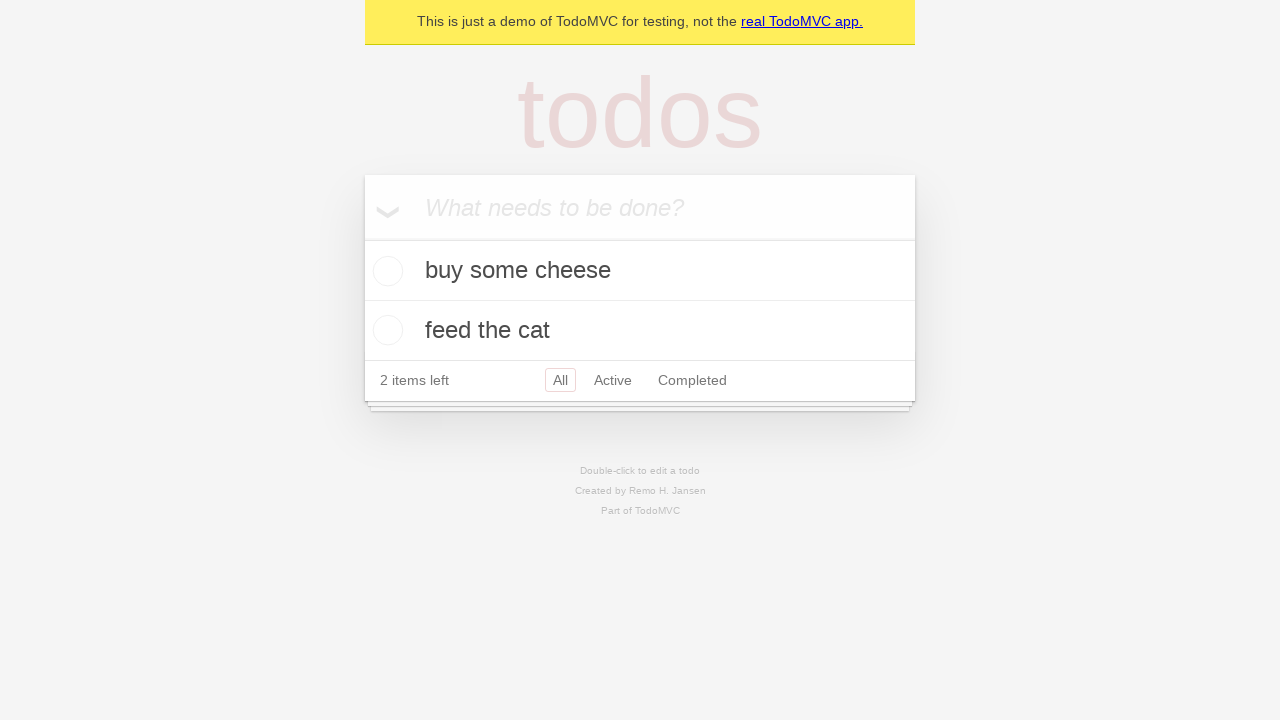

Checked the first todo item as complete at (385, 271) on internal:testid=[data-testid="todo-item"s] >> nth=0 >> internal:role=checkbox
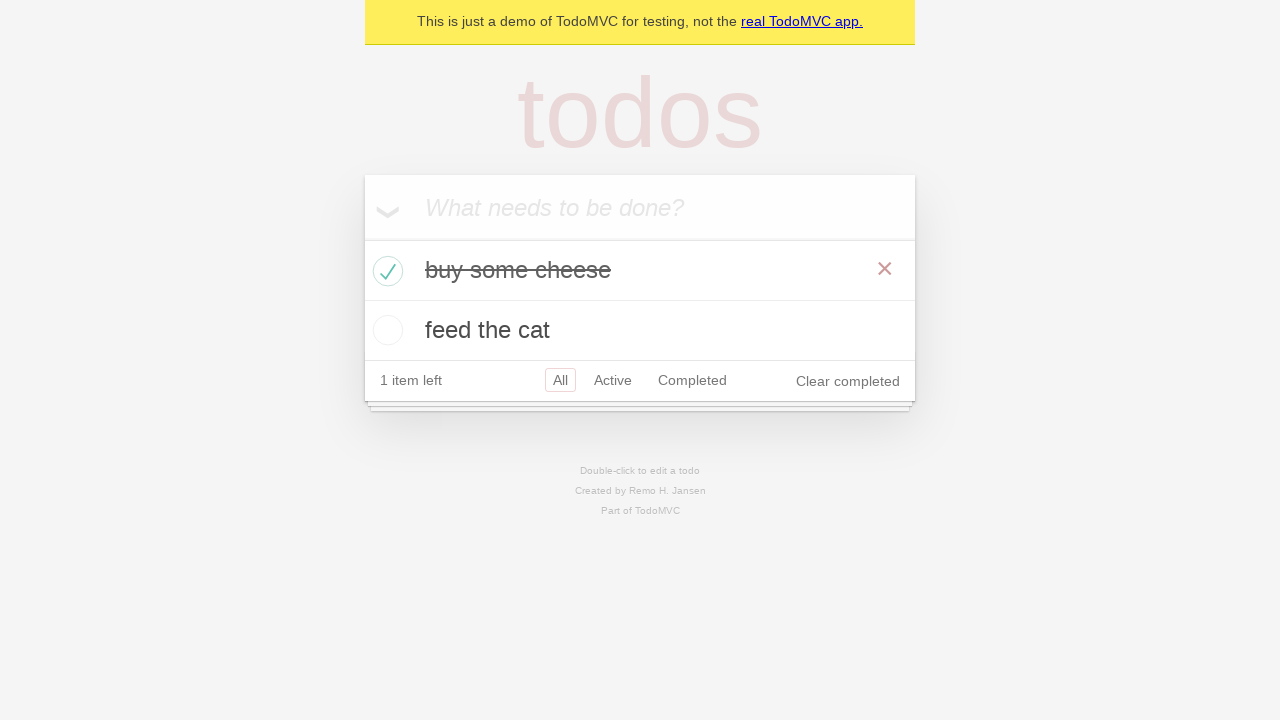

Unchecked the first todo item to mark it as incomplete at (385, 271) on internal:testid=[data-testid="todo-item"s] >> nth=0 >> internal:role=checkbox
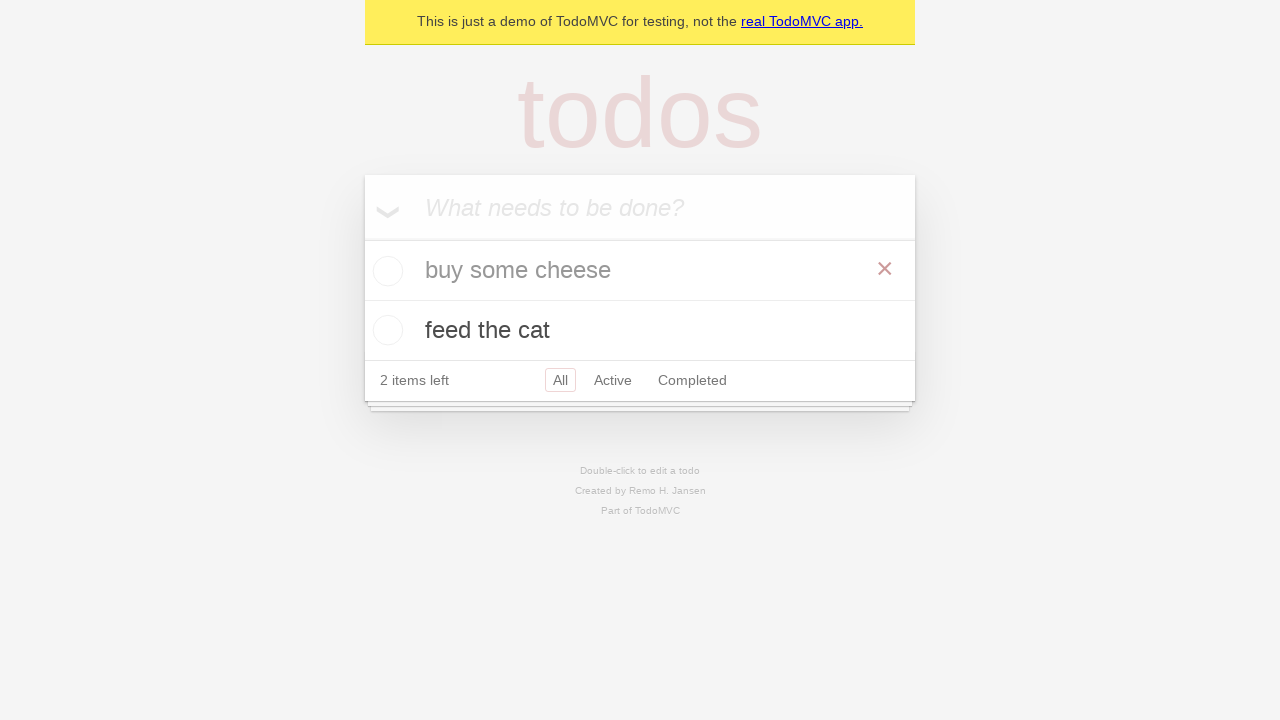

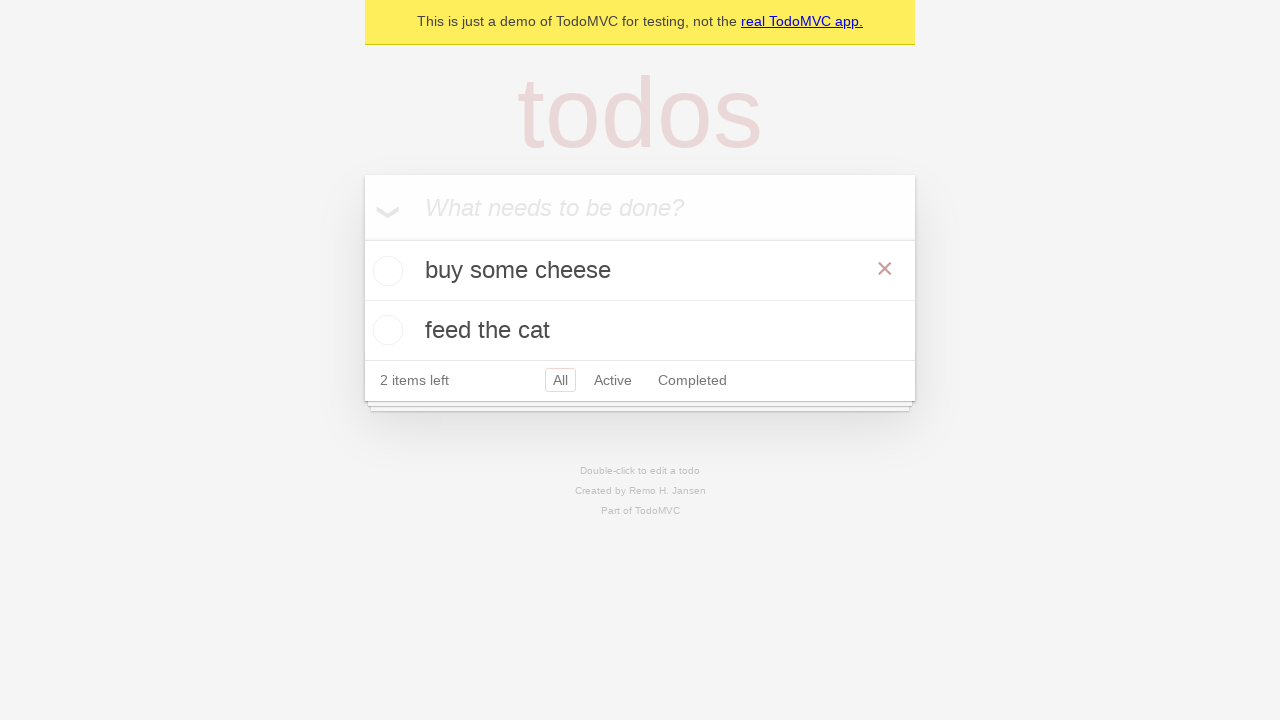